Tests checking checkboxes using different selectors (id, name)

Starting URL: http://selenium-cucumber.github.io/

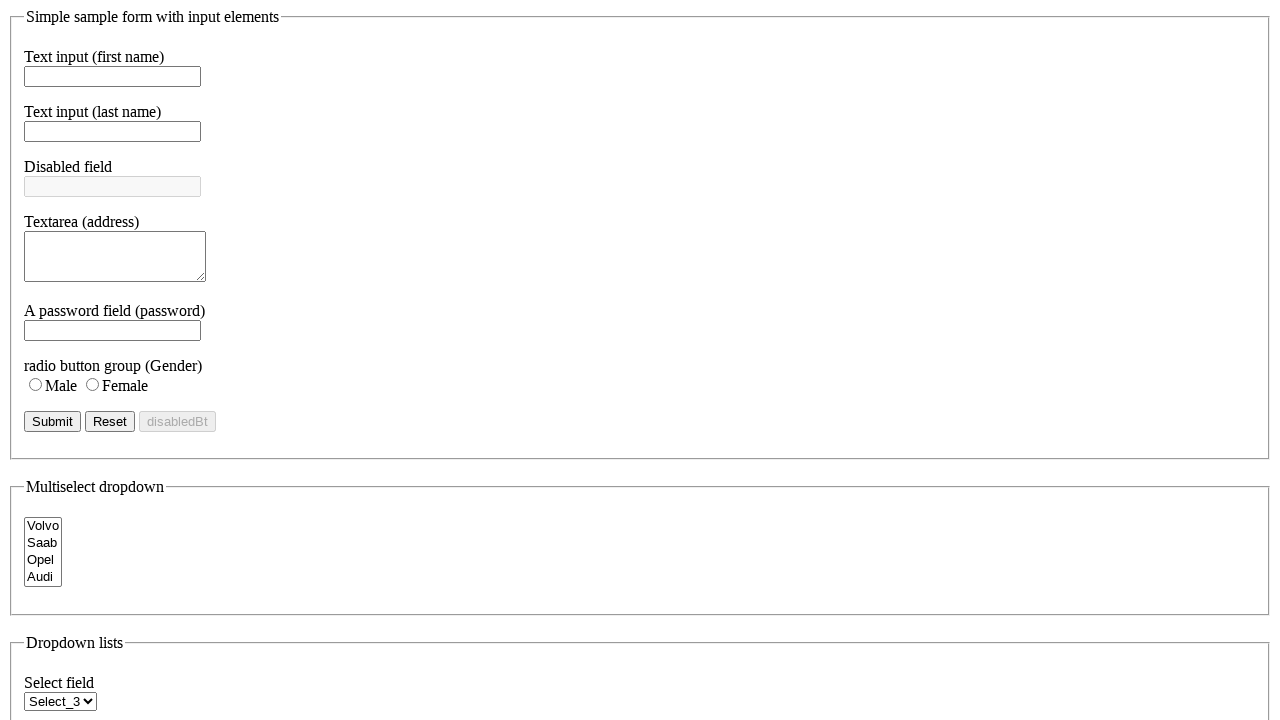

Checked checkbox with id 'chk3' at (34, 360) on #chk3
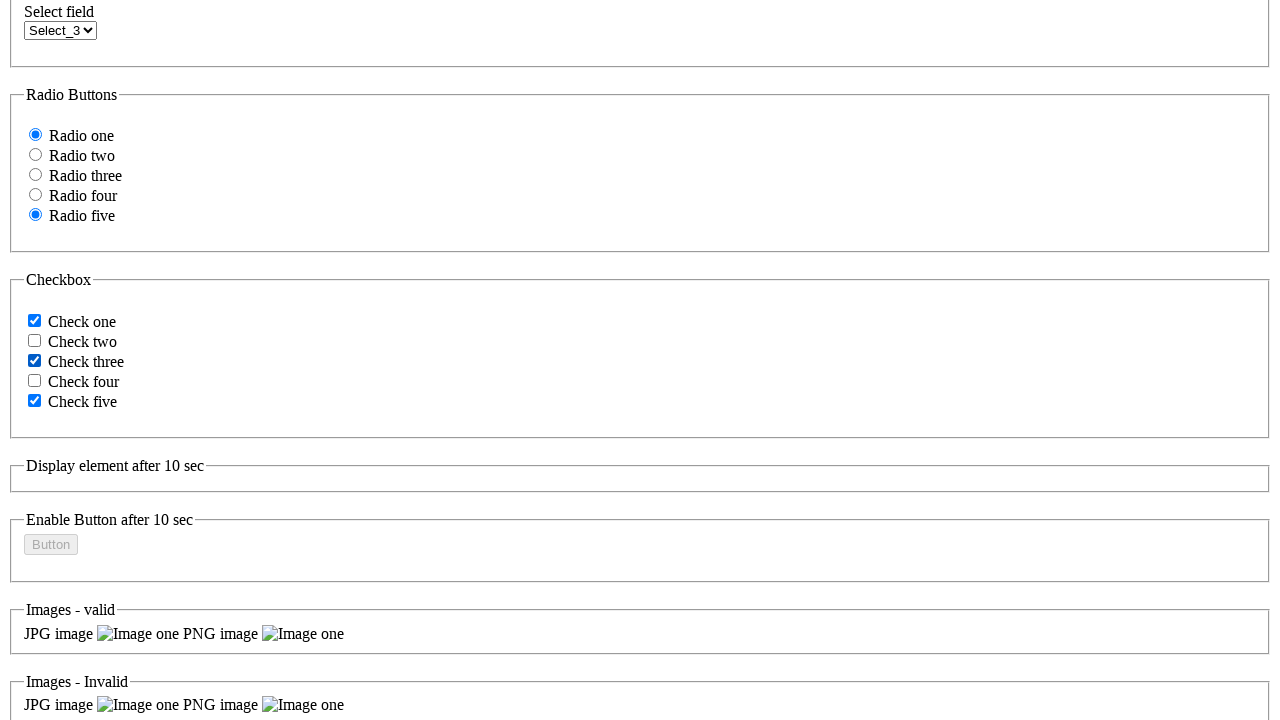

Checked checkbox with name 'chk2_name' at (34, 340) on input[name='chk2_name']
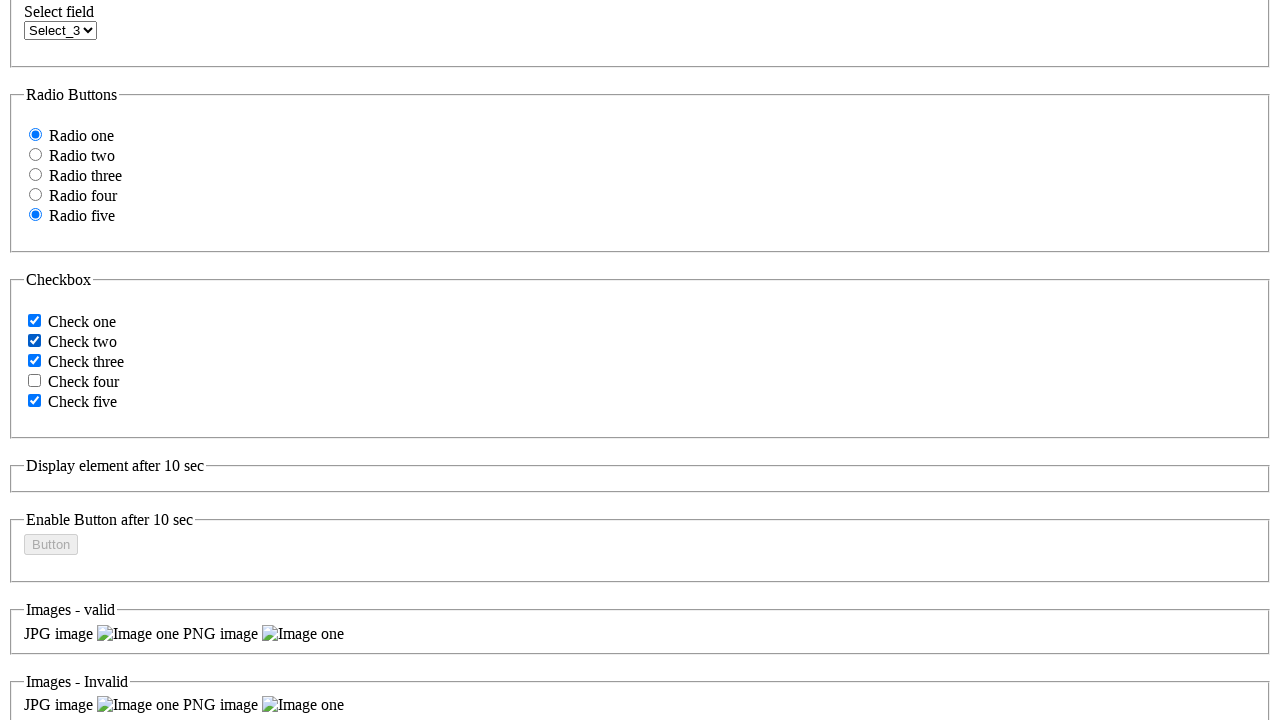

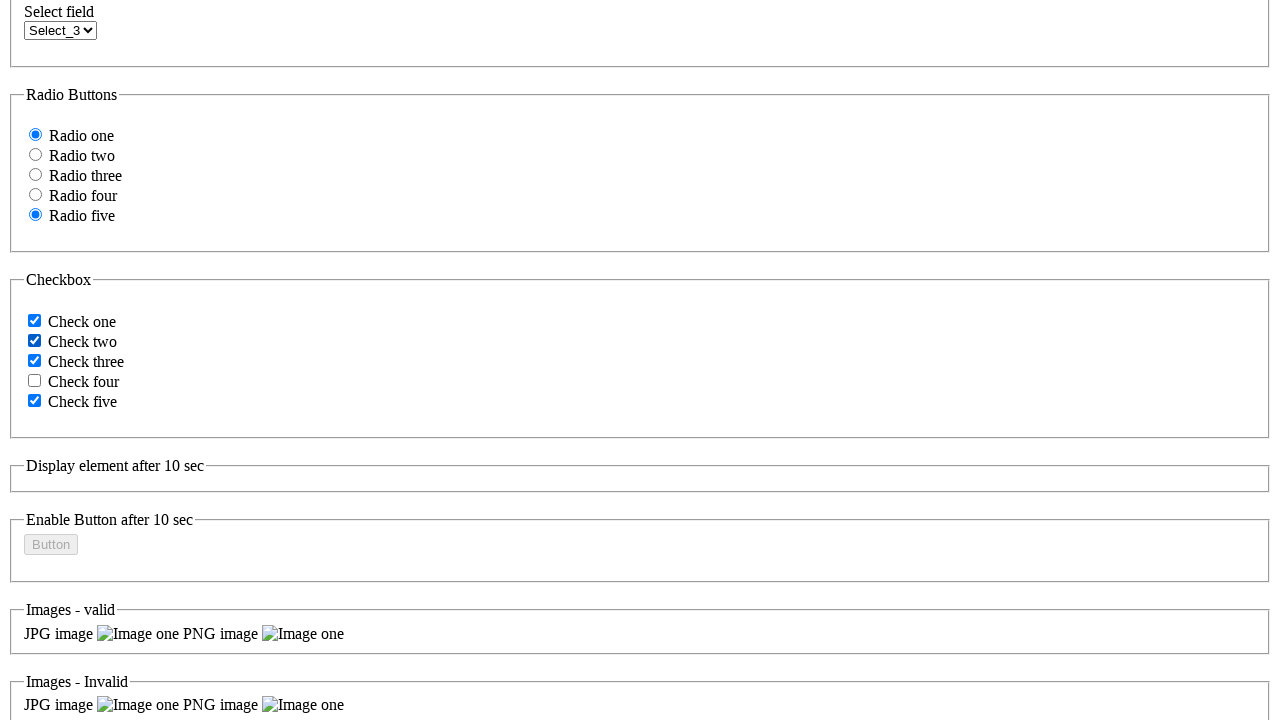